Tests radio button functionality by clicking through three different radio buttons using different selector strategies (id, CSS selector, and XPath)

Starting URL: https://formy-project.herokuapp.com/radiobutton

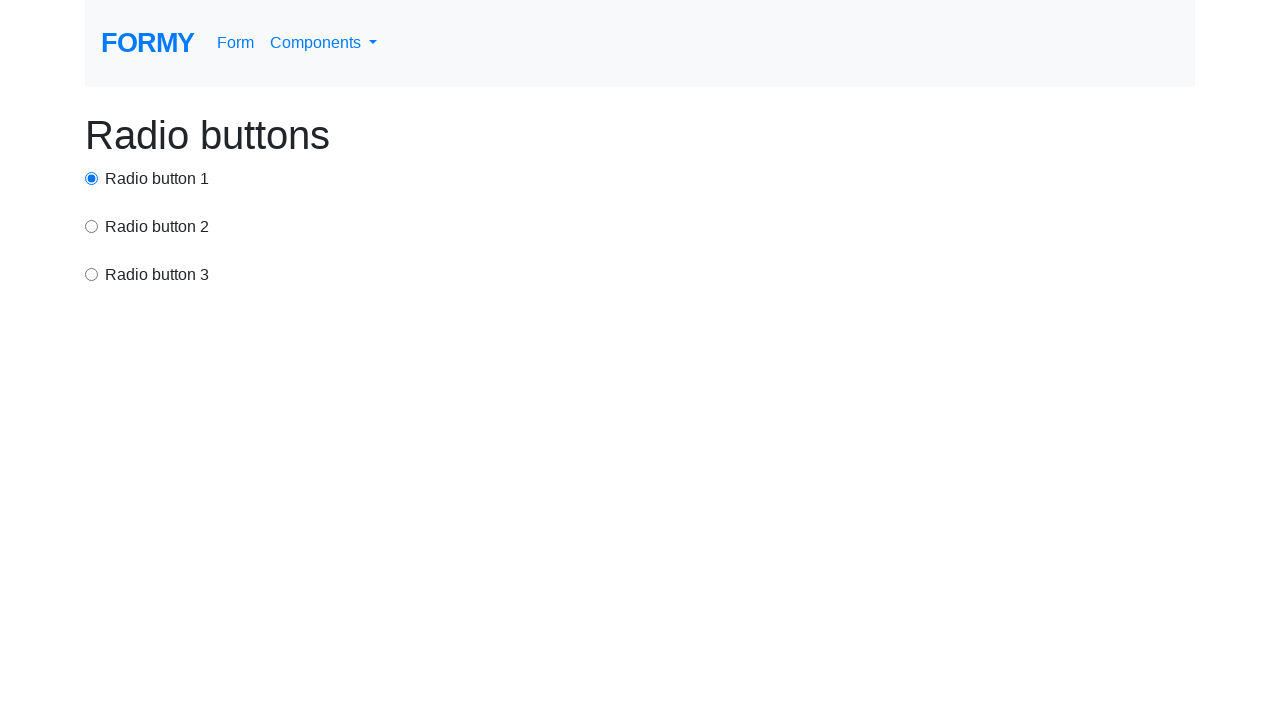

Clicked radio button 1 using id selector at (92, 178) on #radio-button-1
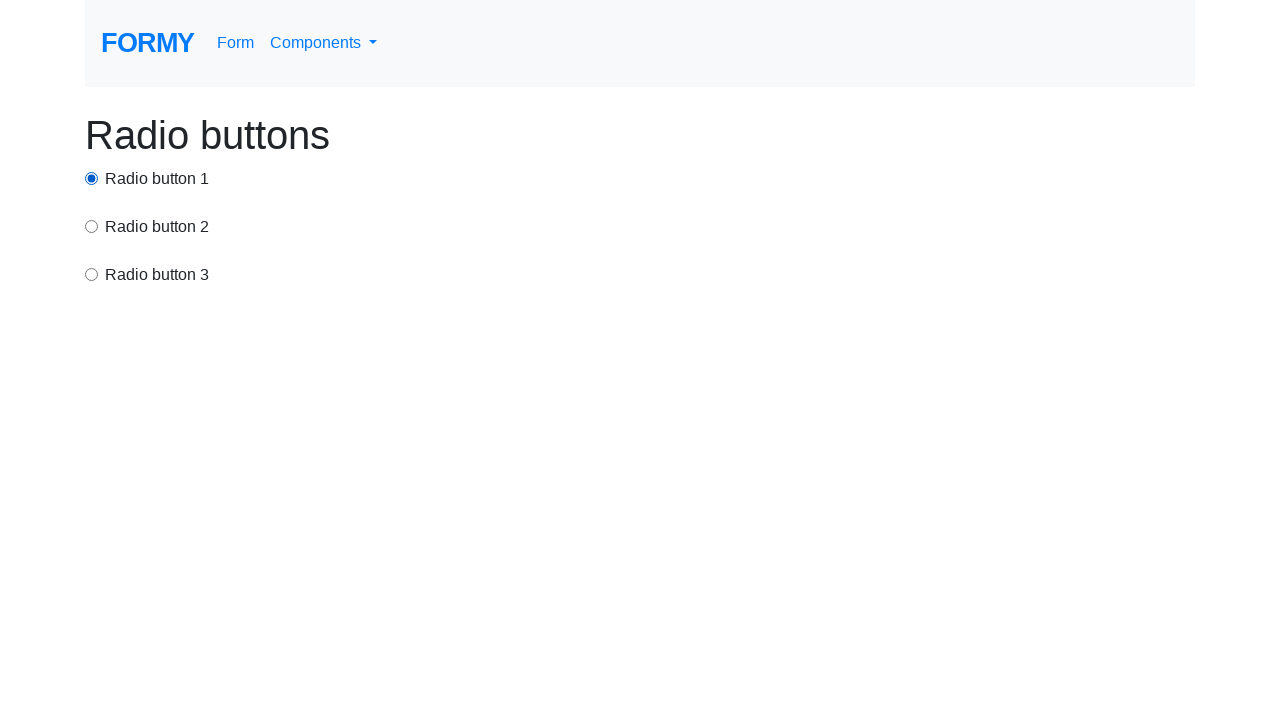

Clicked radio button 2 using CSS selector with value attribute at (92, 226) on input[value='option2']
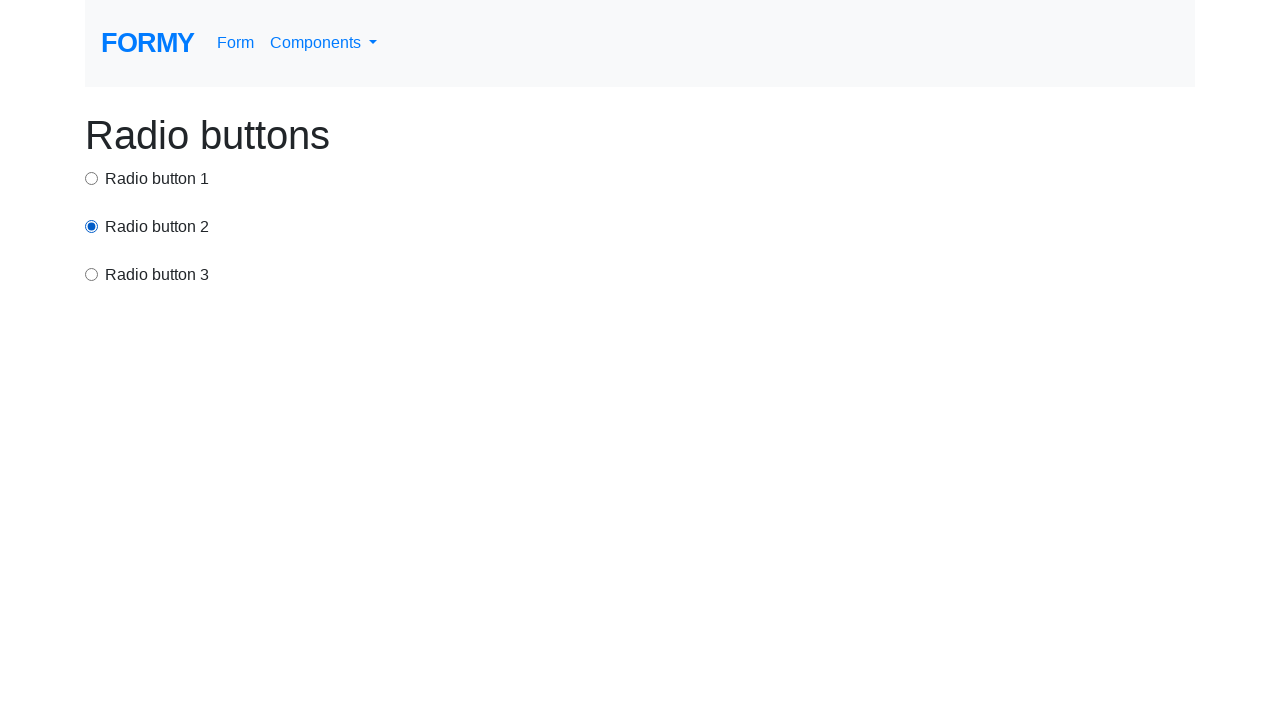

Clicked radio button 3 using XPath selector at (92, 274) on xpath=/html/body/div/div[3]/input
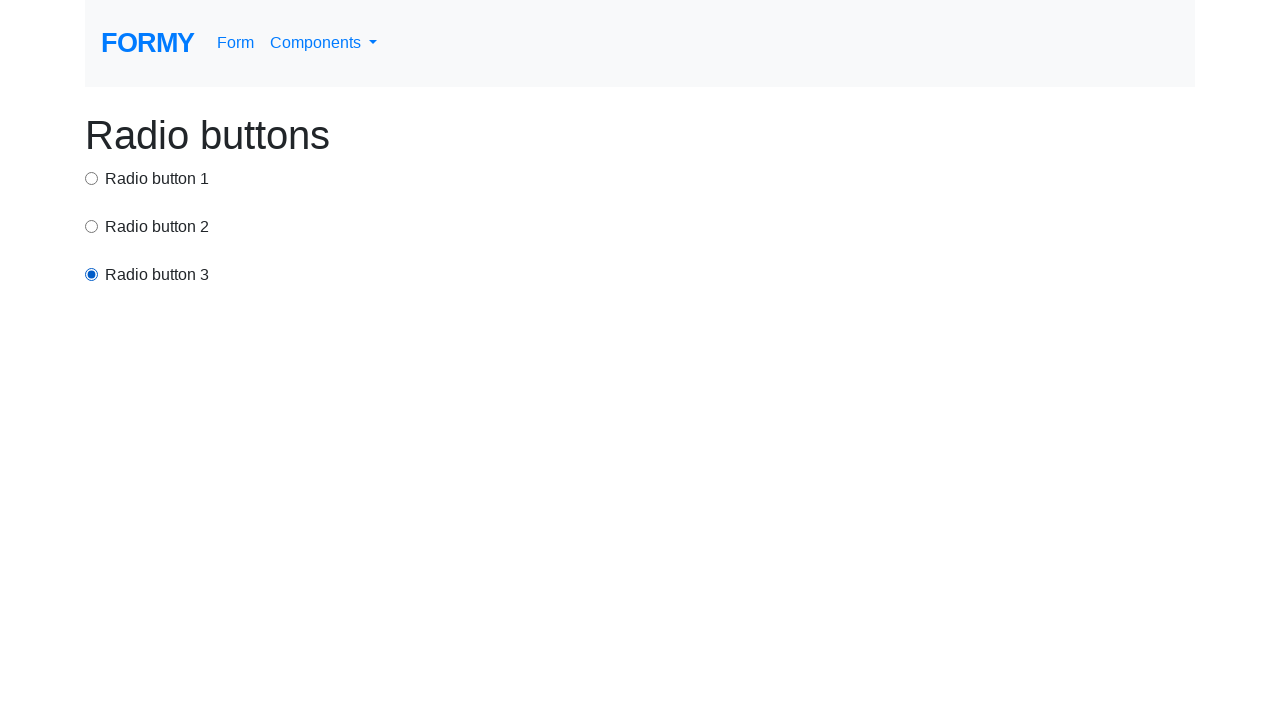

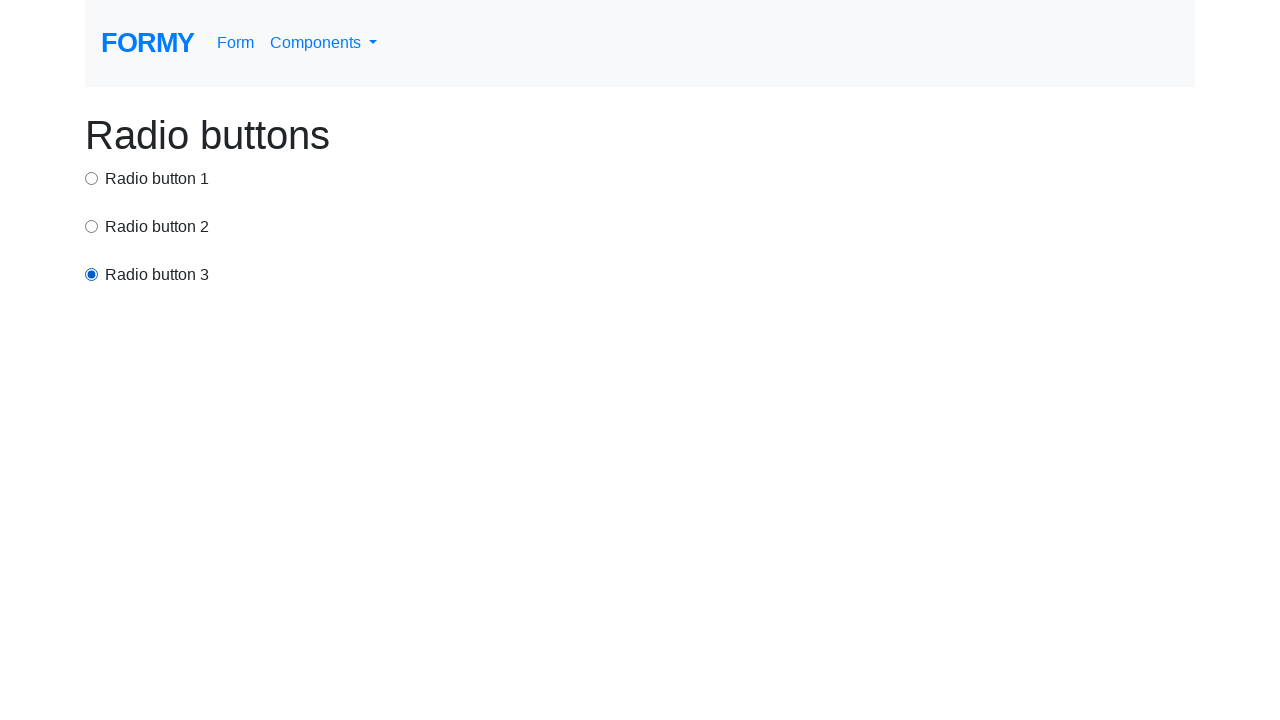